Navigates to the OrangeHRM homepage and maximizes the browser window to verify the page loads successfully.

Starting URL: https://www.orangehrm.com/

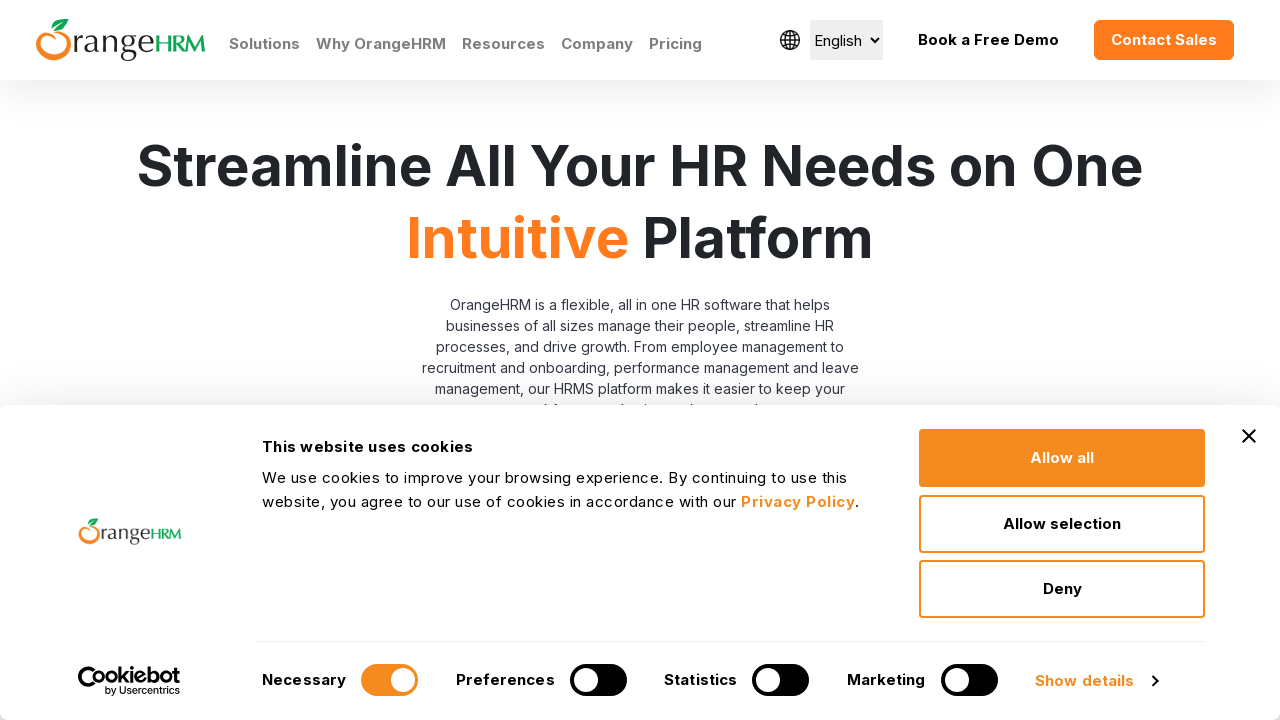

Navigated to OrangeHRM homepage at https://www.orangehrm.com/
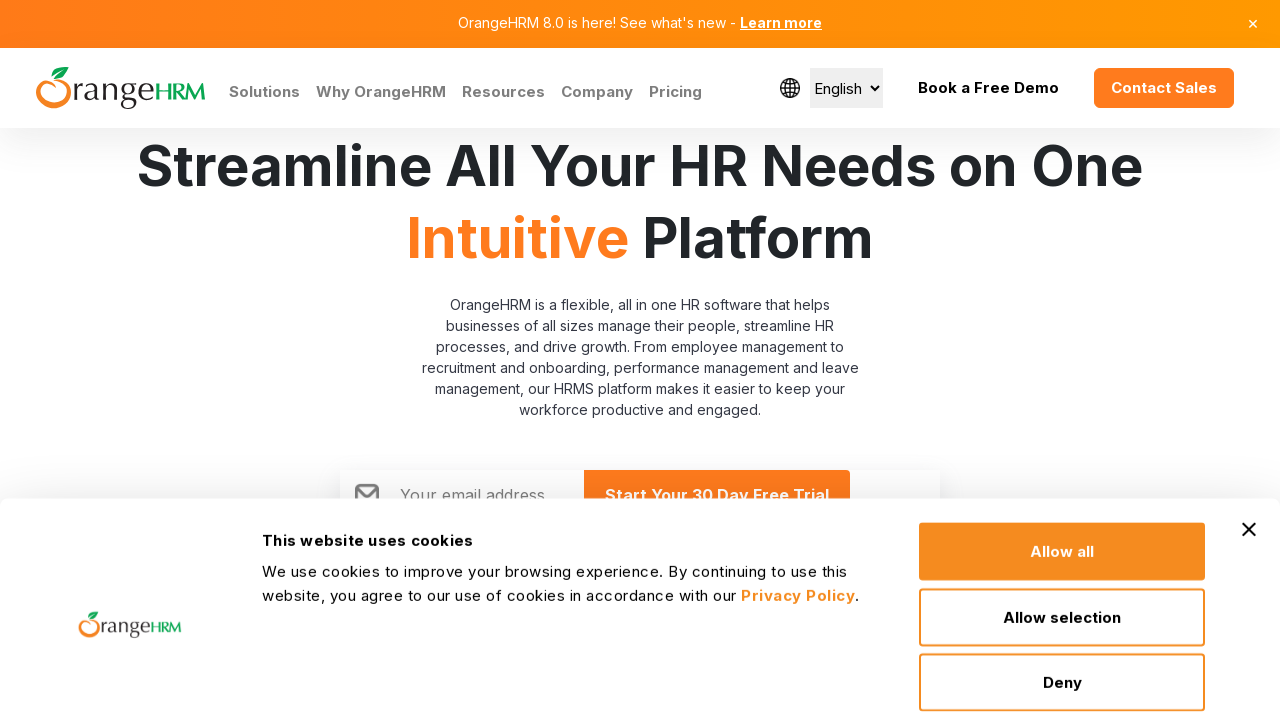

Maximized browser window to 1920x1080
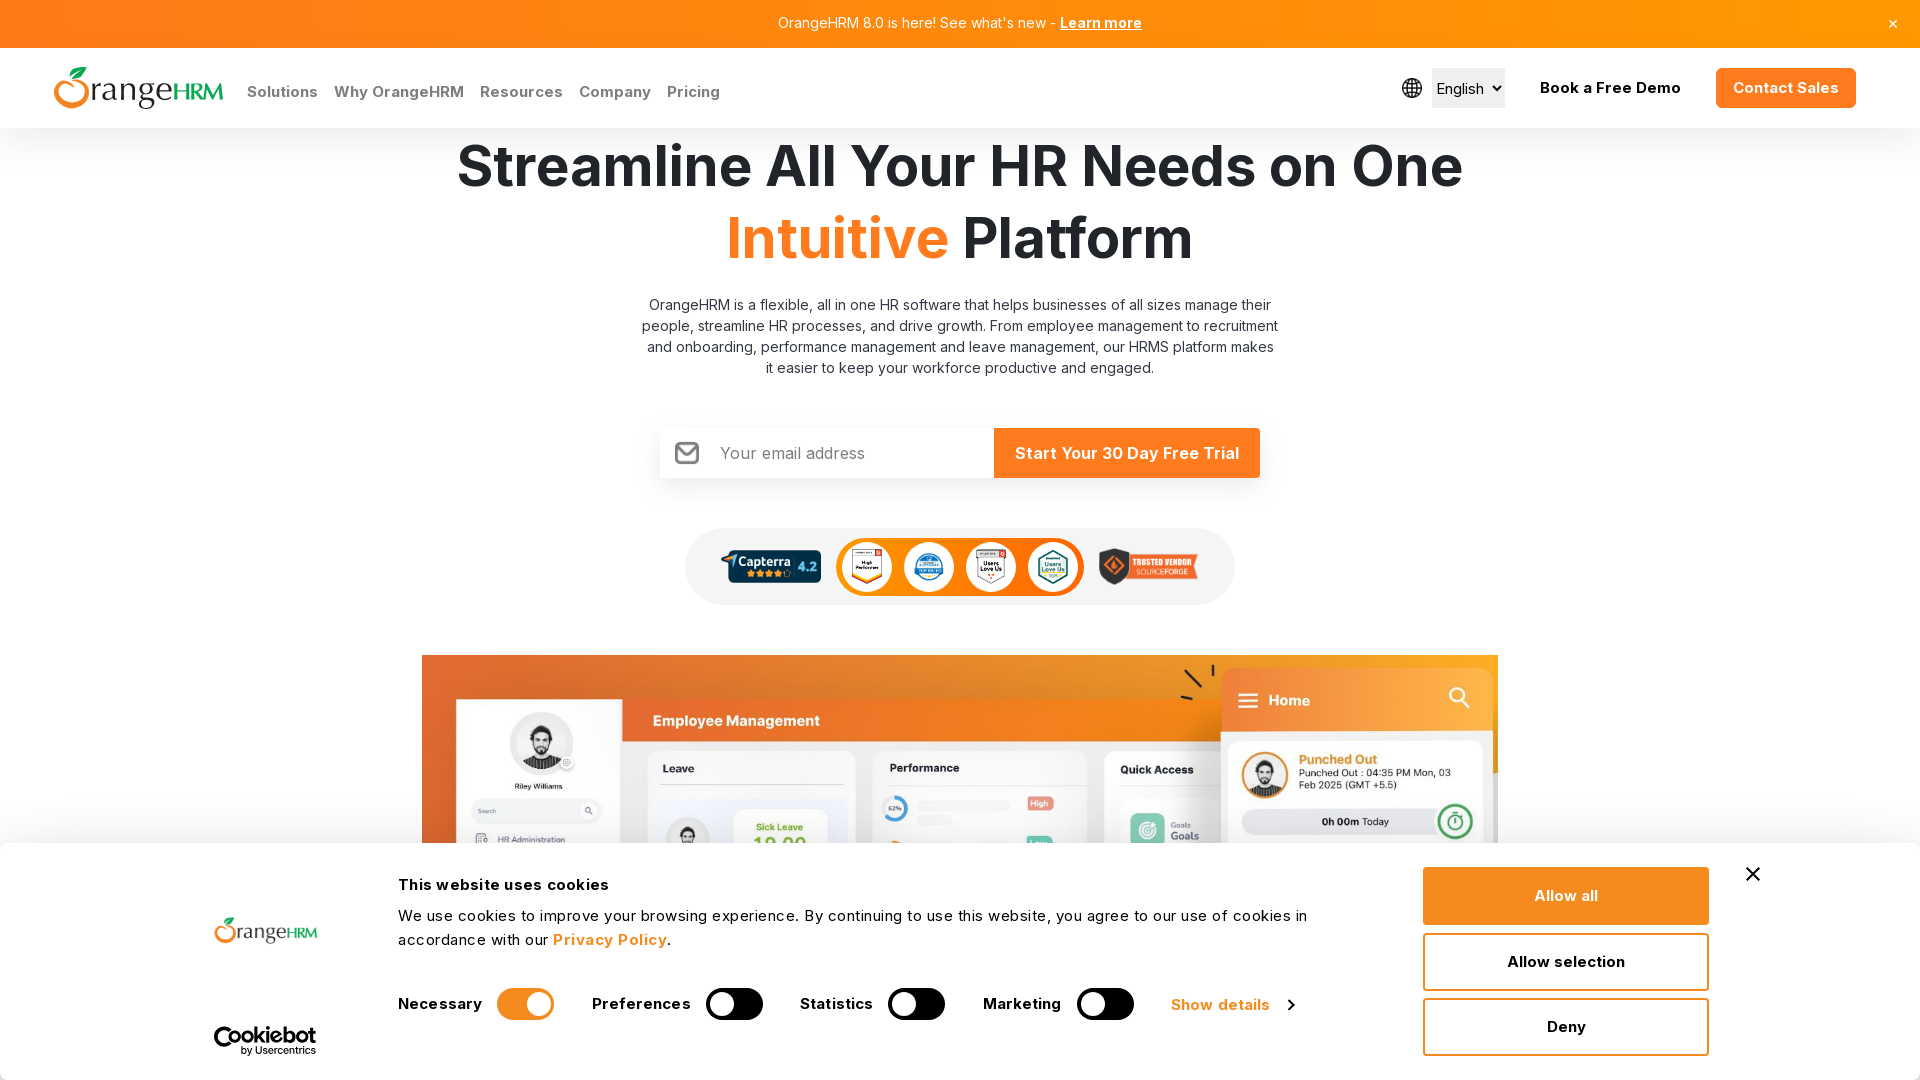

OrangeHRM homepage loaded successfully
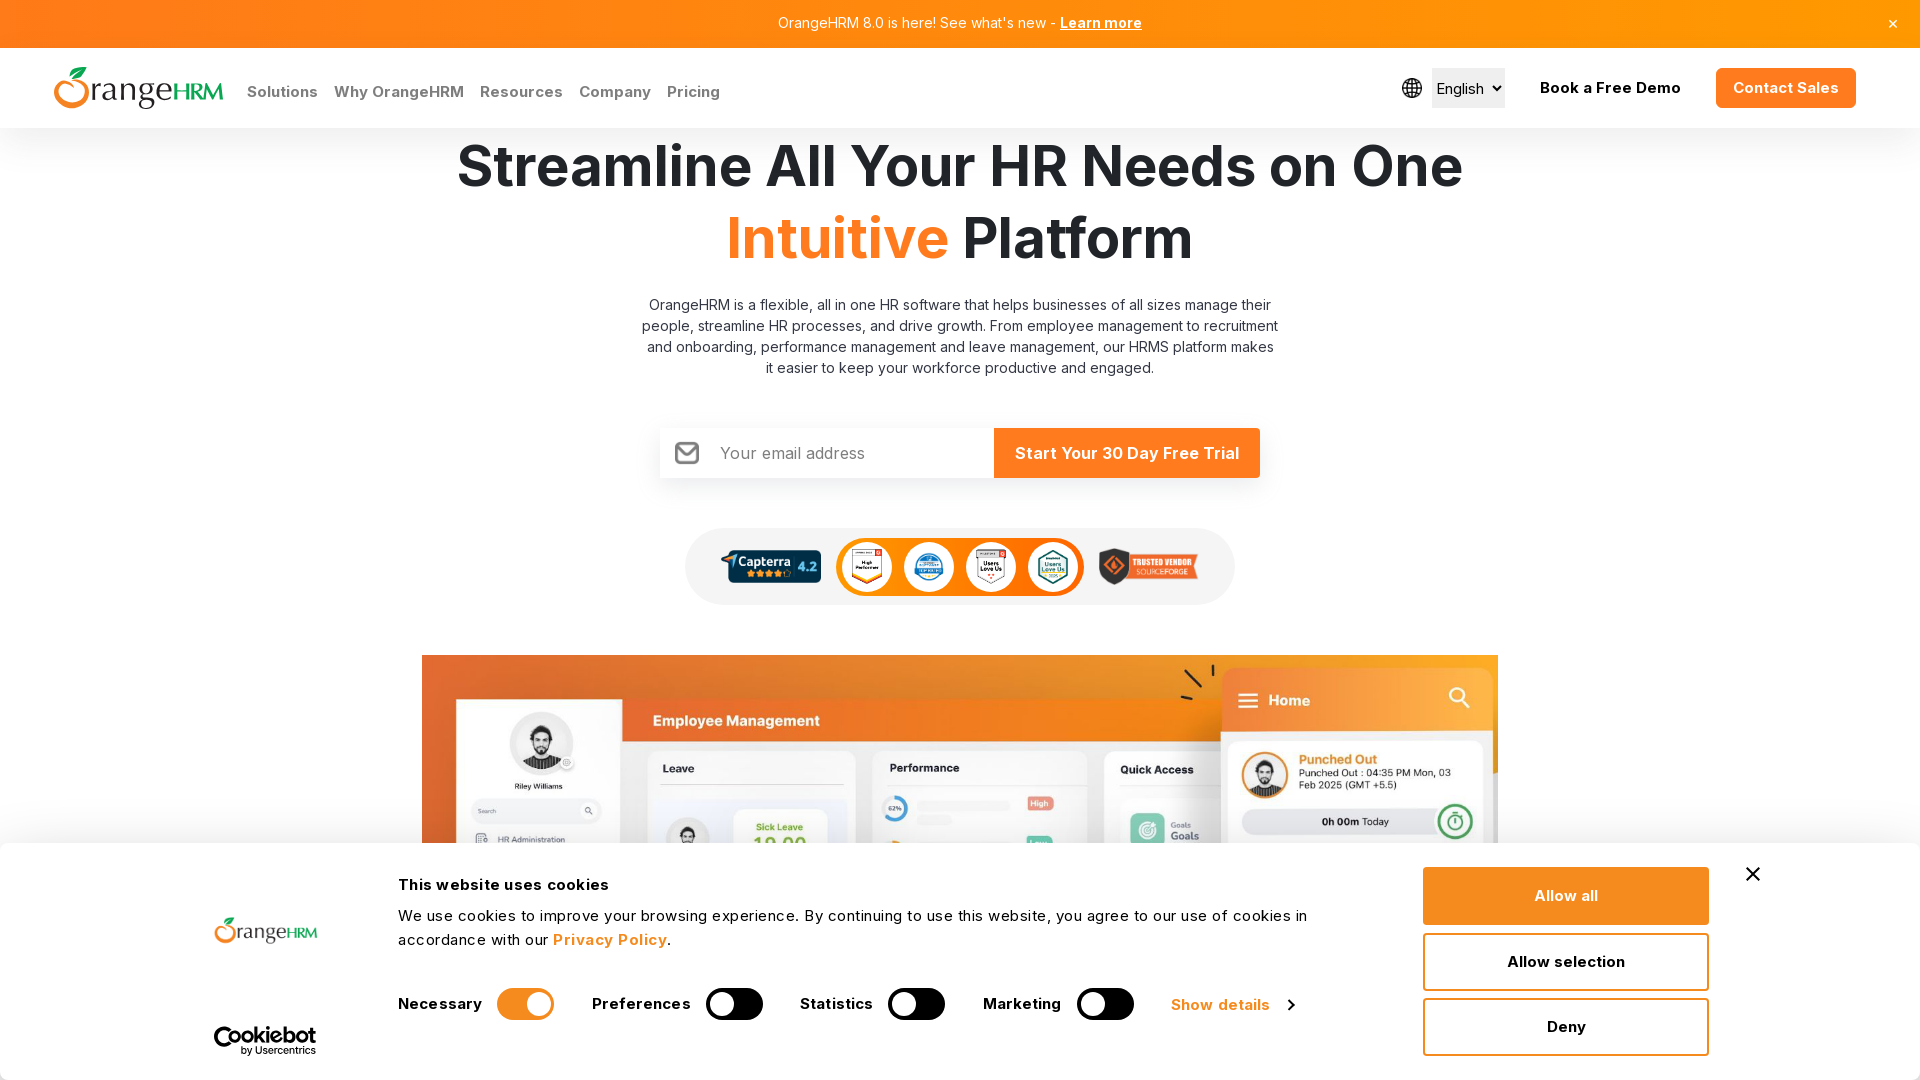

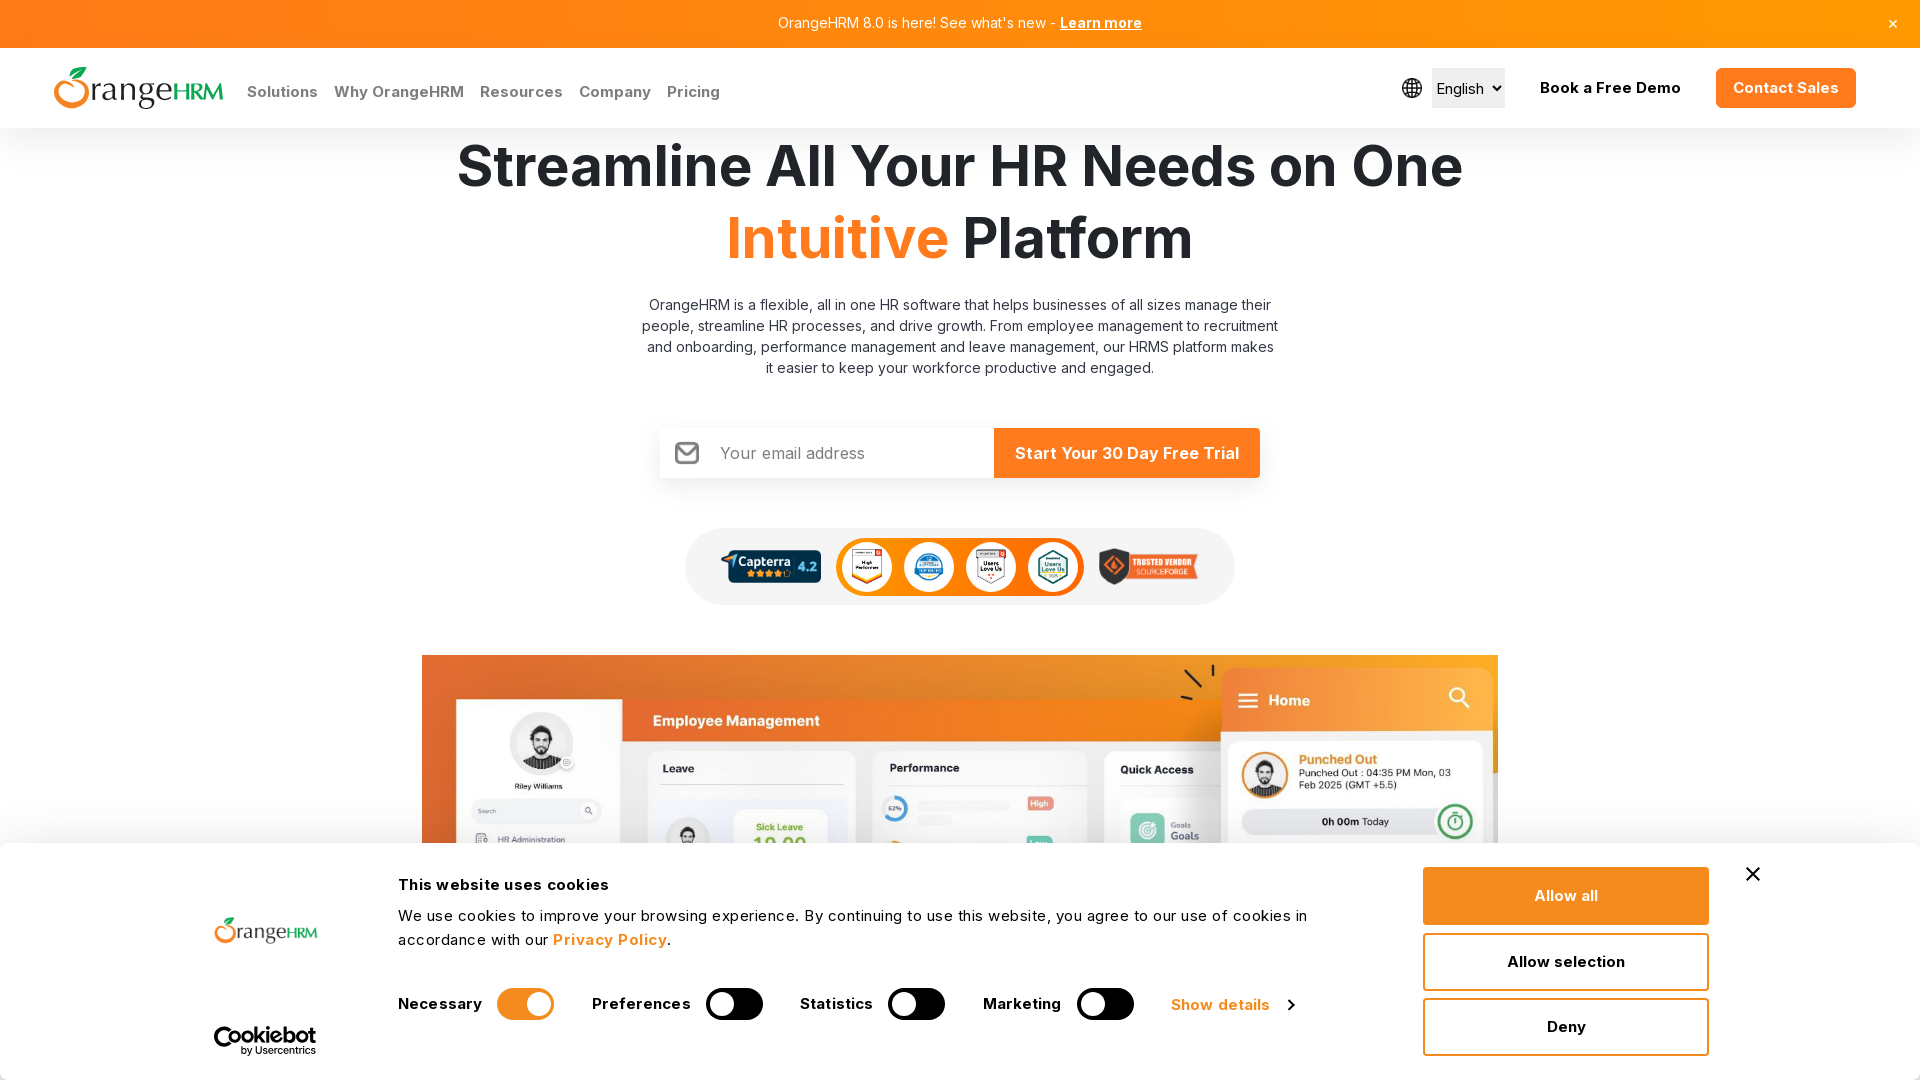